Tests dynamic controls functionality by navigating to the Dynamic Controls page, checking a checkbox, and clicking the Enable button to verify the controls work properly

Starting URL: http://the-internet.herokuapp.com

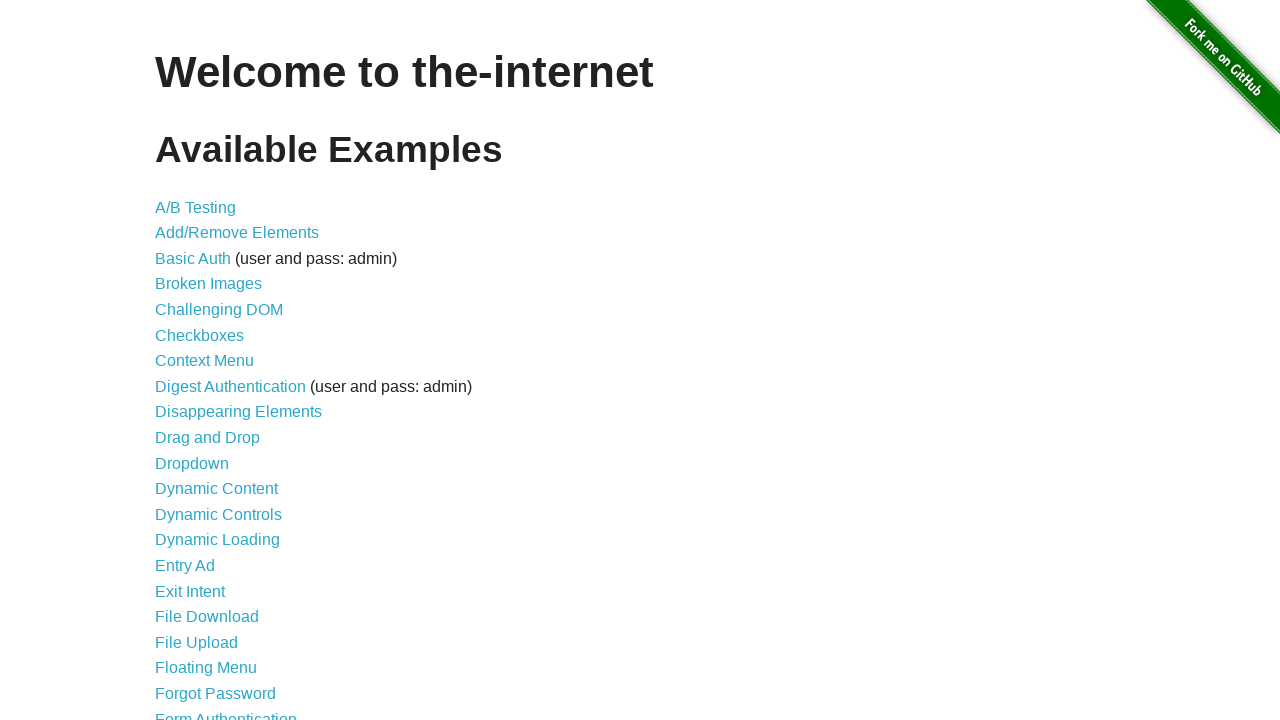

Clicked on Dynamic Controls link at (218, 514) on xpath=//a[text()='Dynamic Controls']
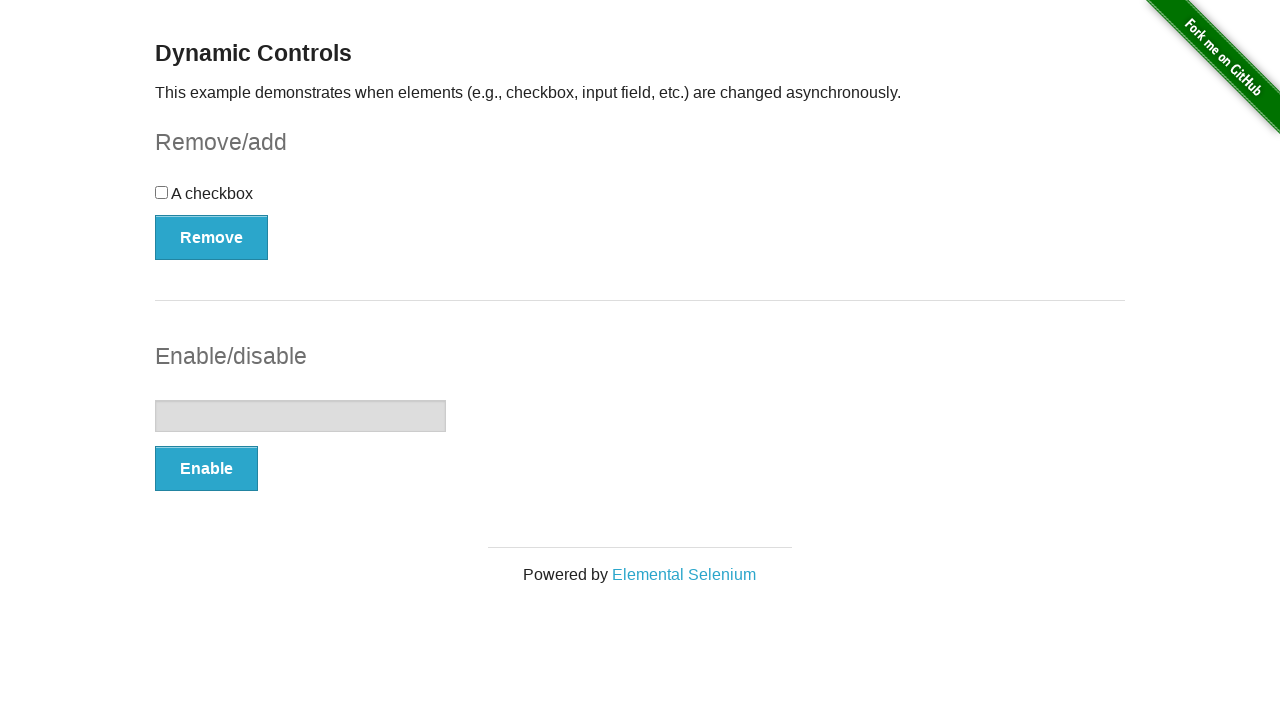

Checked the checkbox at (640, 200) on #checkbox
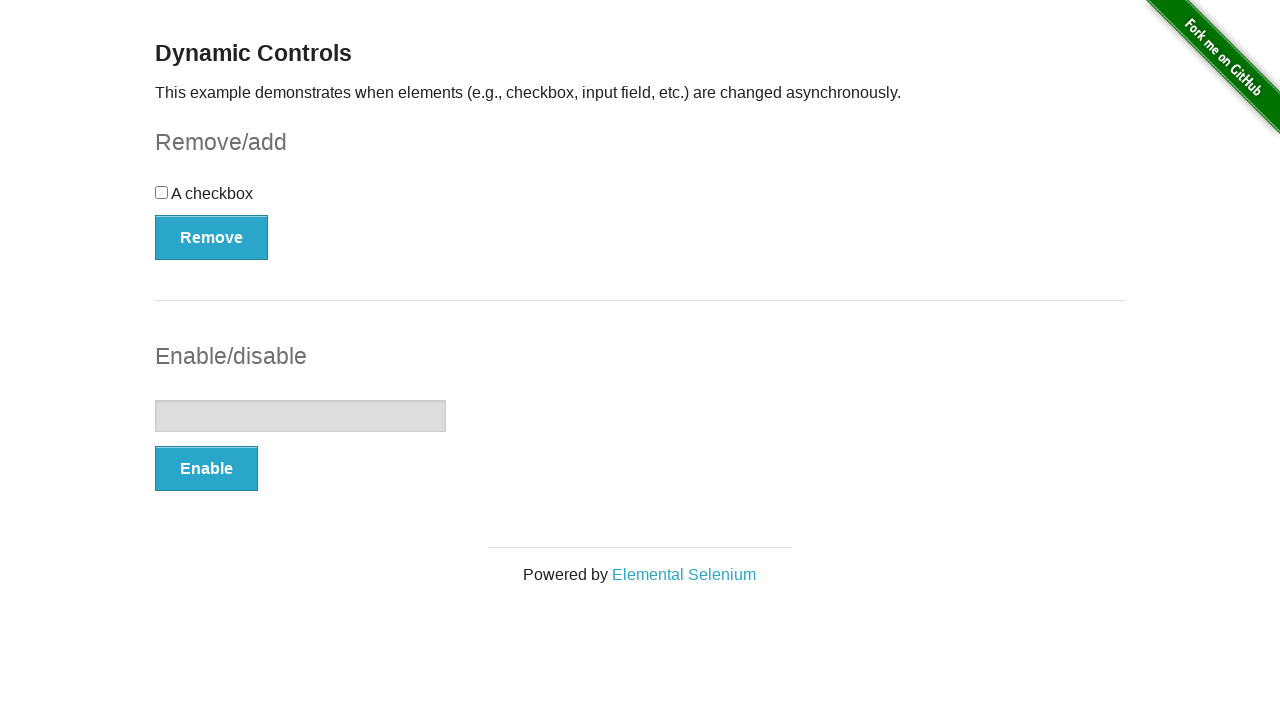

Clicked Enable button at (206, 469) on xpath=//button[normalize-space()='Enable']
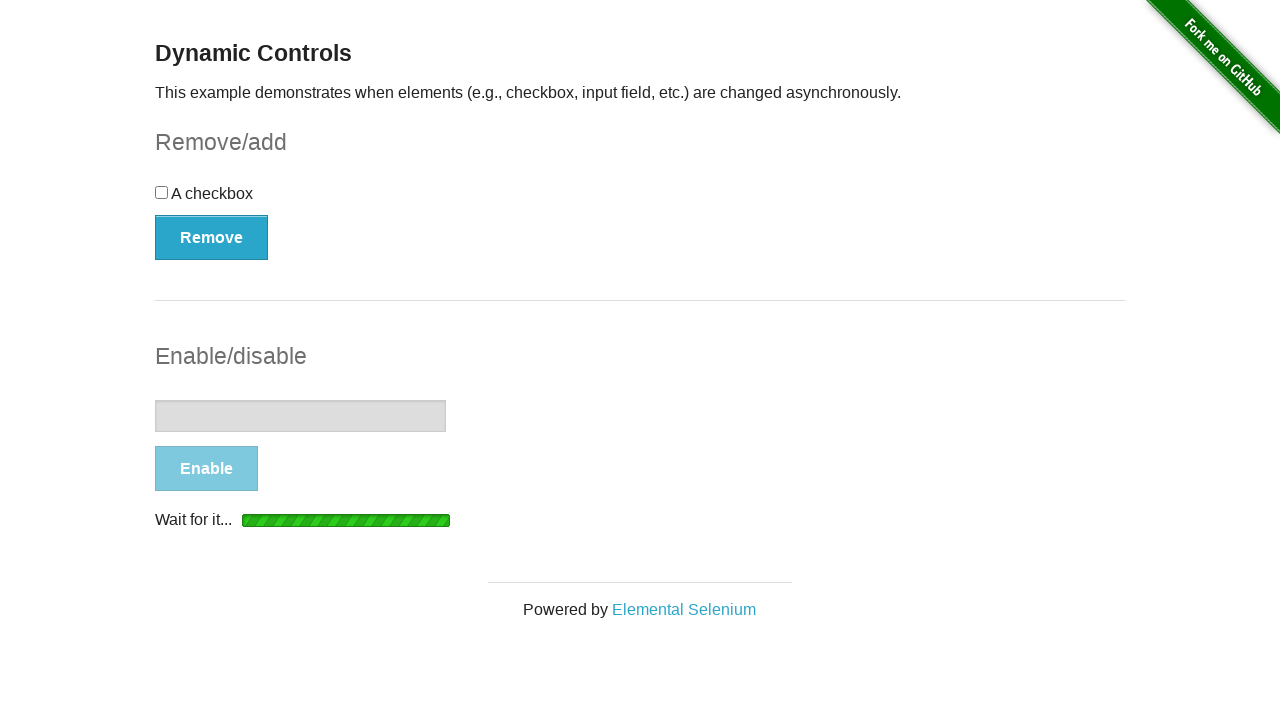

Message appeared confirming controls are enabled
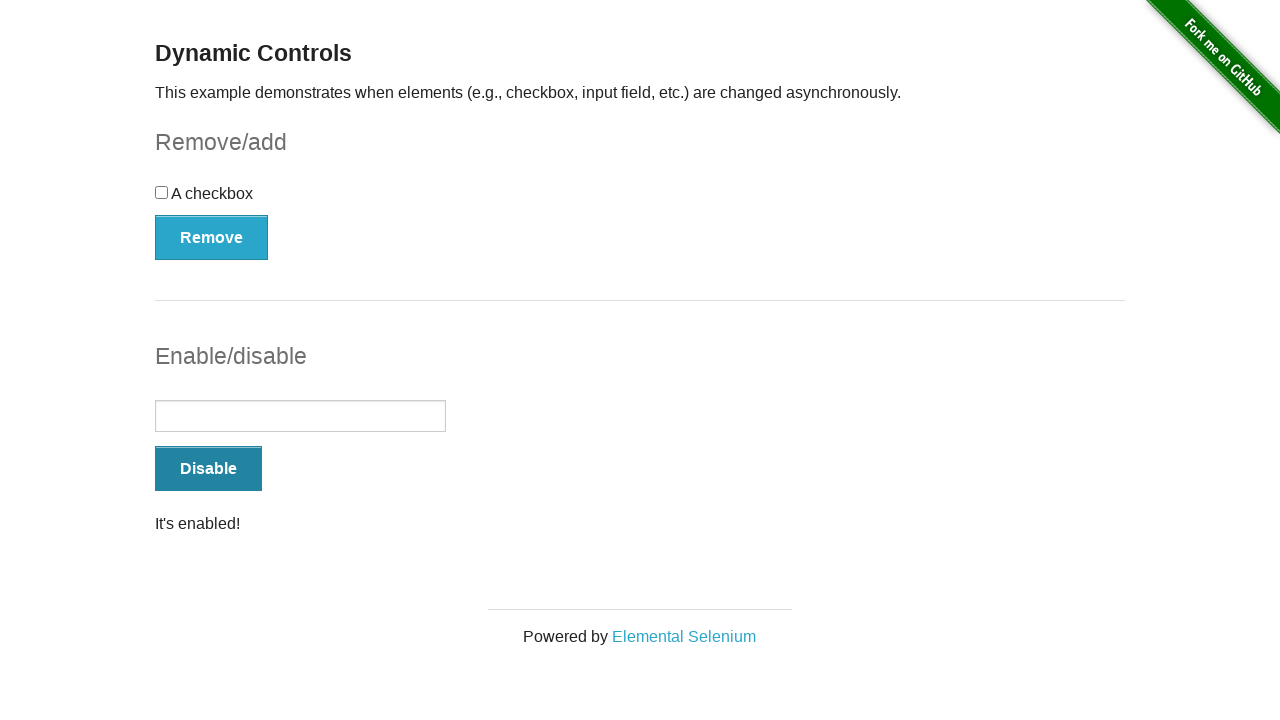

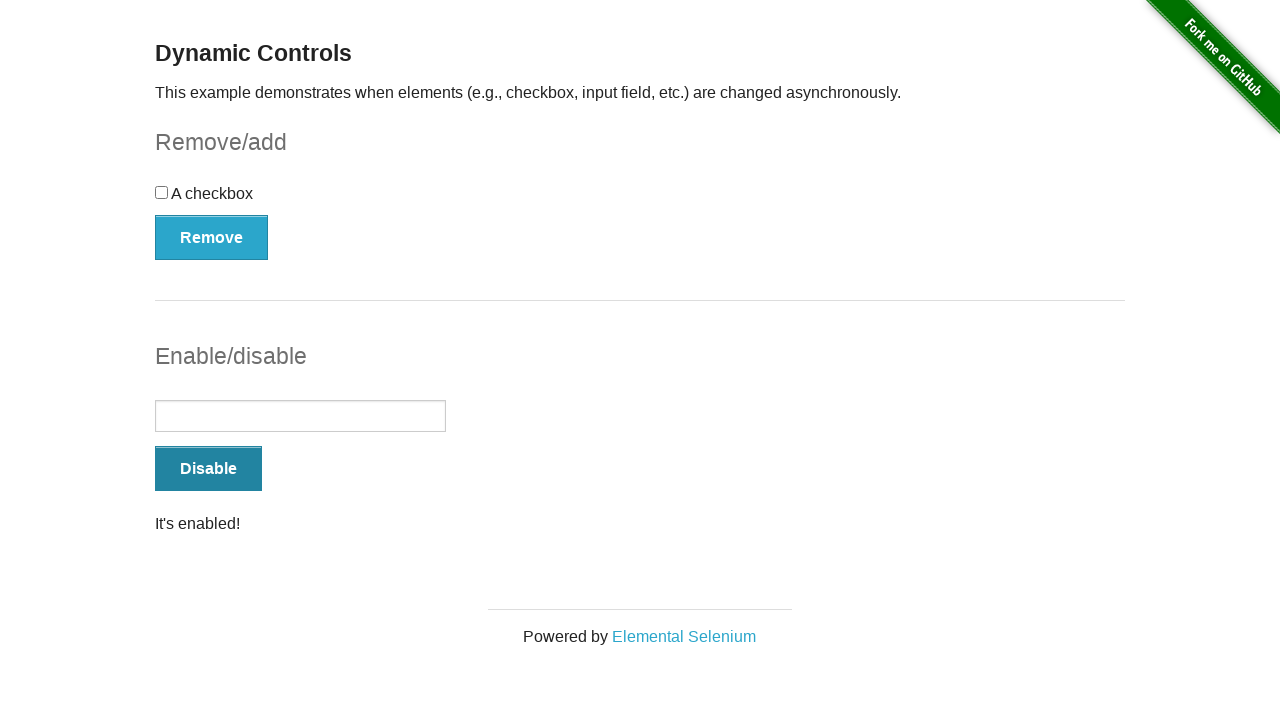